Tests radio button functionality on an automation practice page by clicking each of three radio buttons and verifying they become checked after being clicked.

Starting URL: https://rahulshettyacademy.com/AutomationPractice/

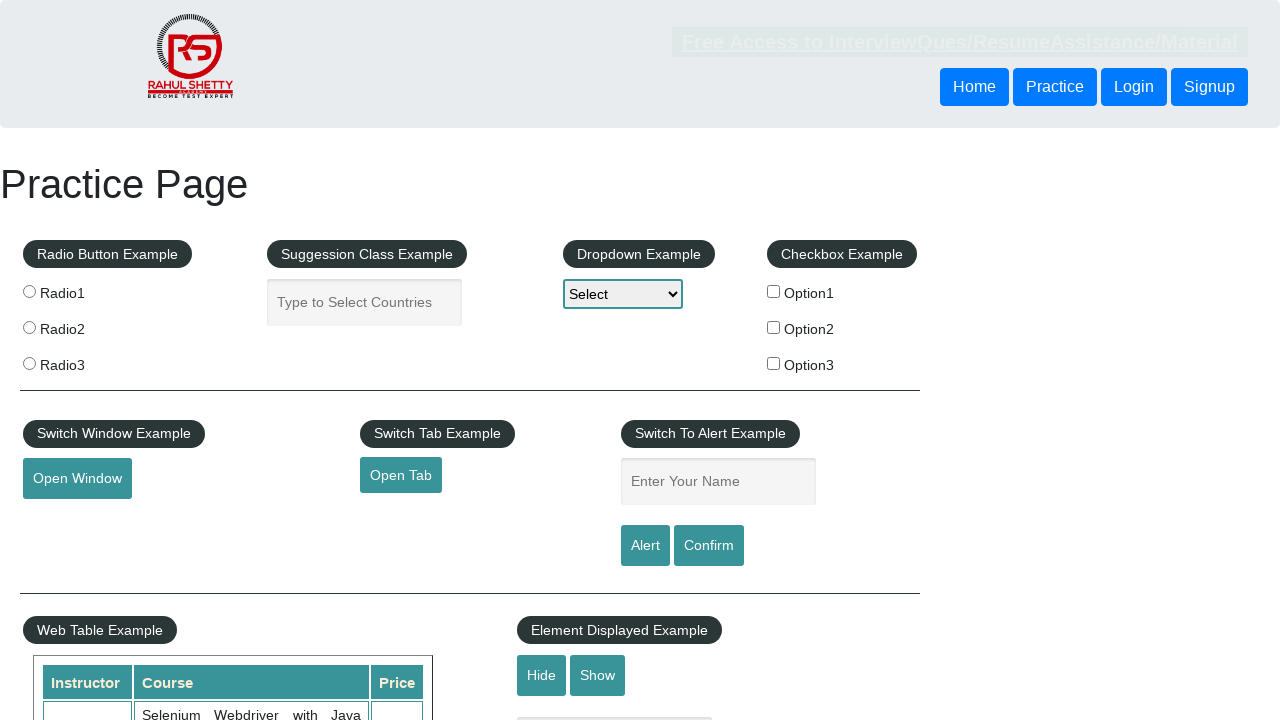

Clicked radio button 1 at (29, 291) on #radio-btn-example > fieldset > label:nth-child(2) > input
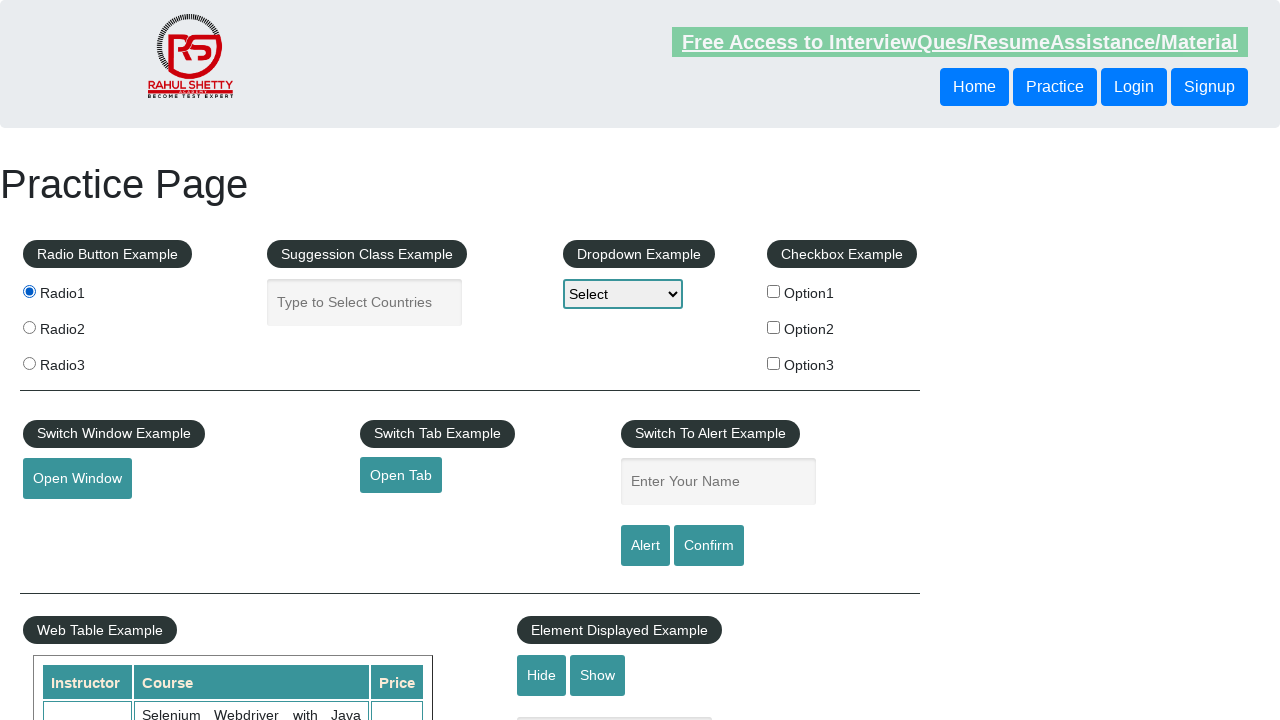

Verified radio button 1 is checked
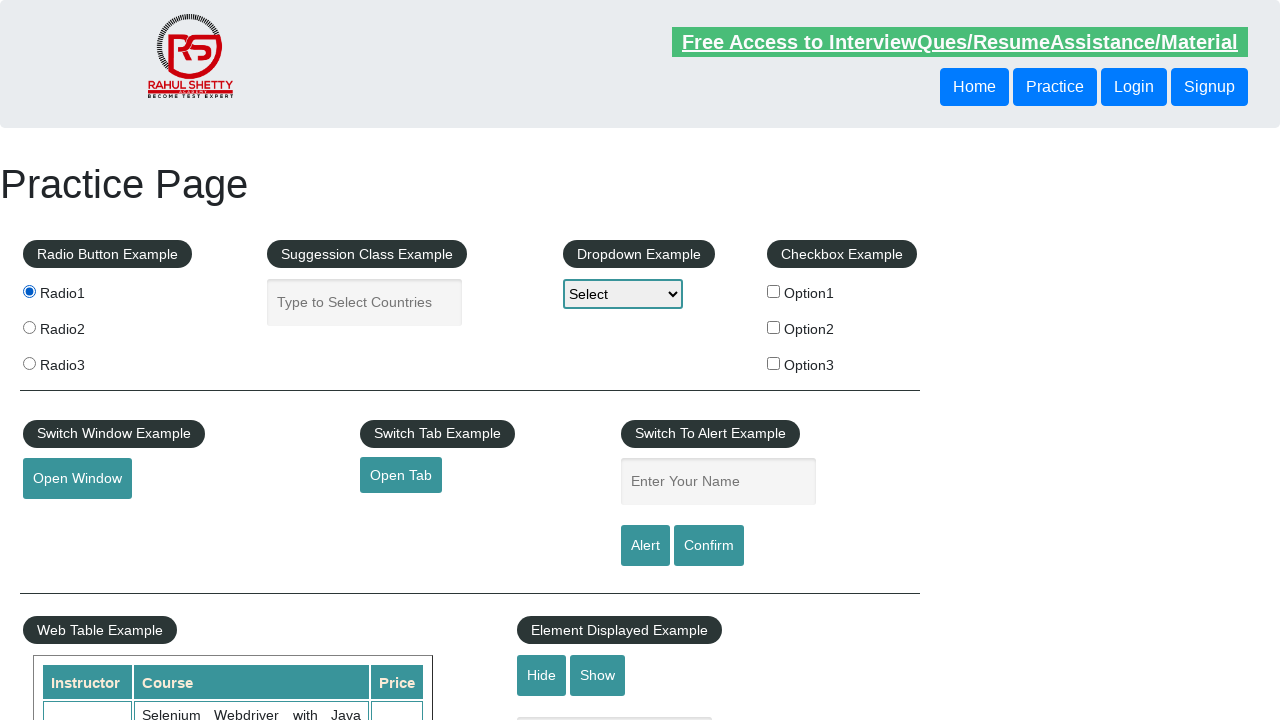

Clicked radio button 2 at (29, 327) on #radio-btn-example > fieldset > label:nth-child(3) > input
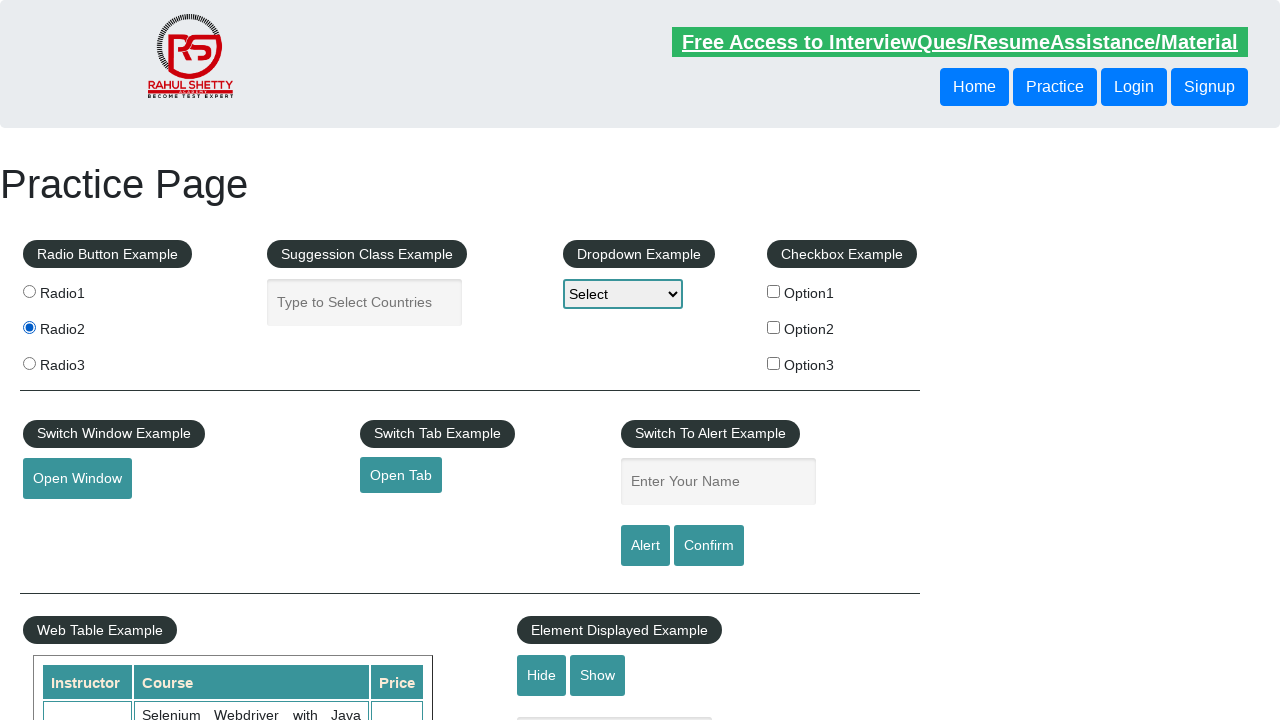

Verified radio button 2 is checked
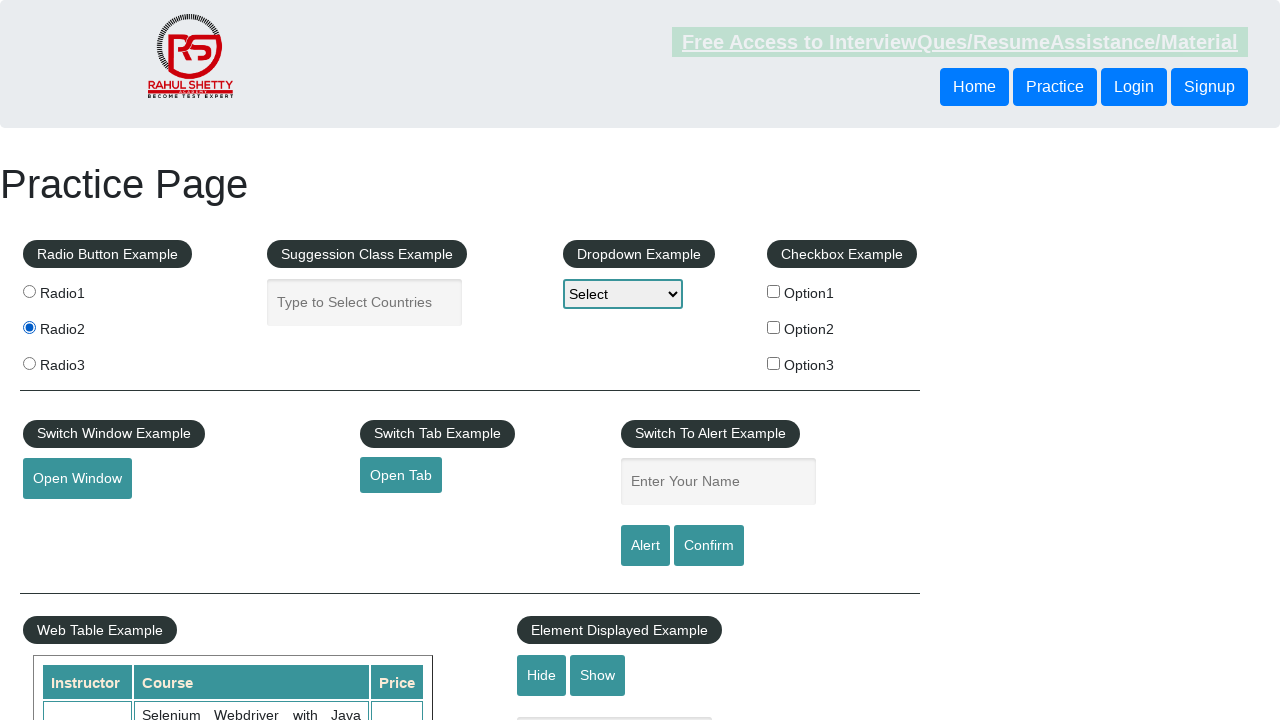

Clicked radio button 3 at (29, 363) on #radio-btn-example > fieldset > label:nth-child(4) > input
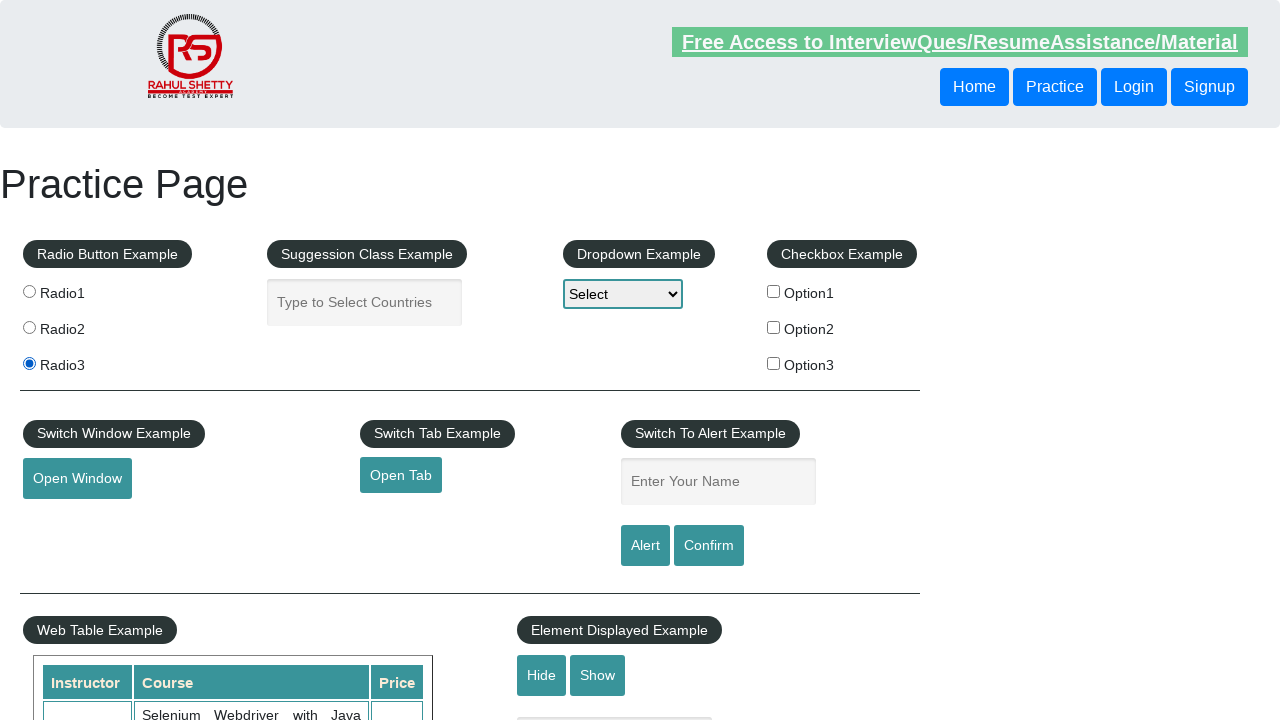

Verified radio button 3 is checked
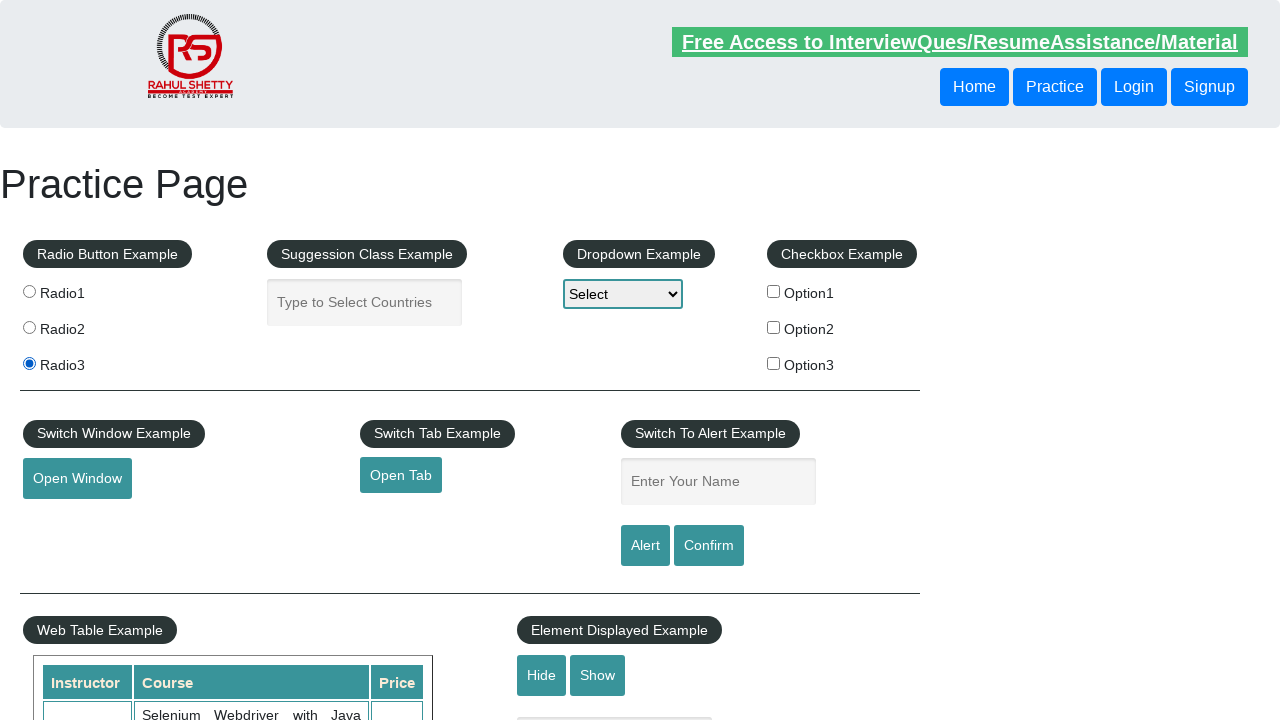

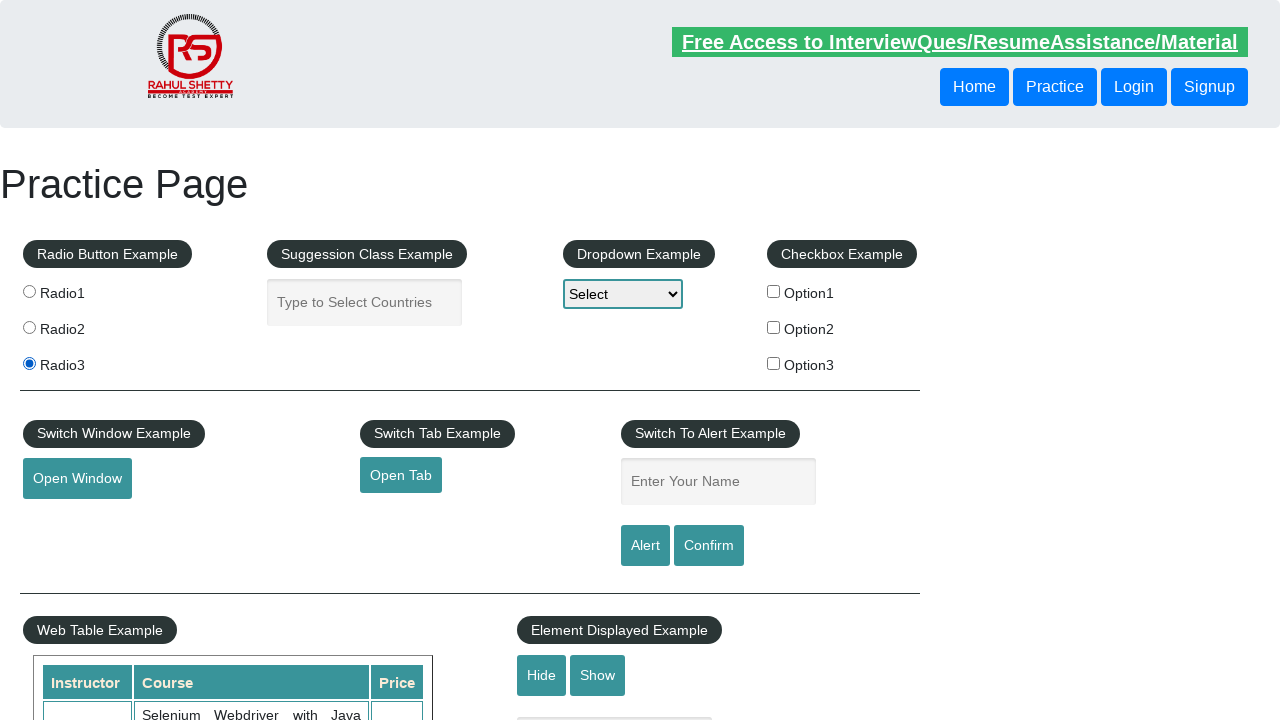